Navigates to ChatGPT homepage and waits for the page to load completely before closing.

Starting URL: https://chatgpt.com

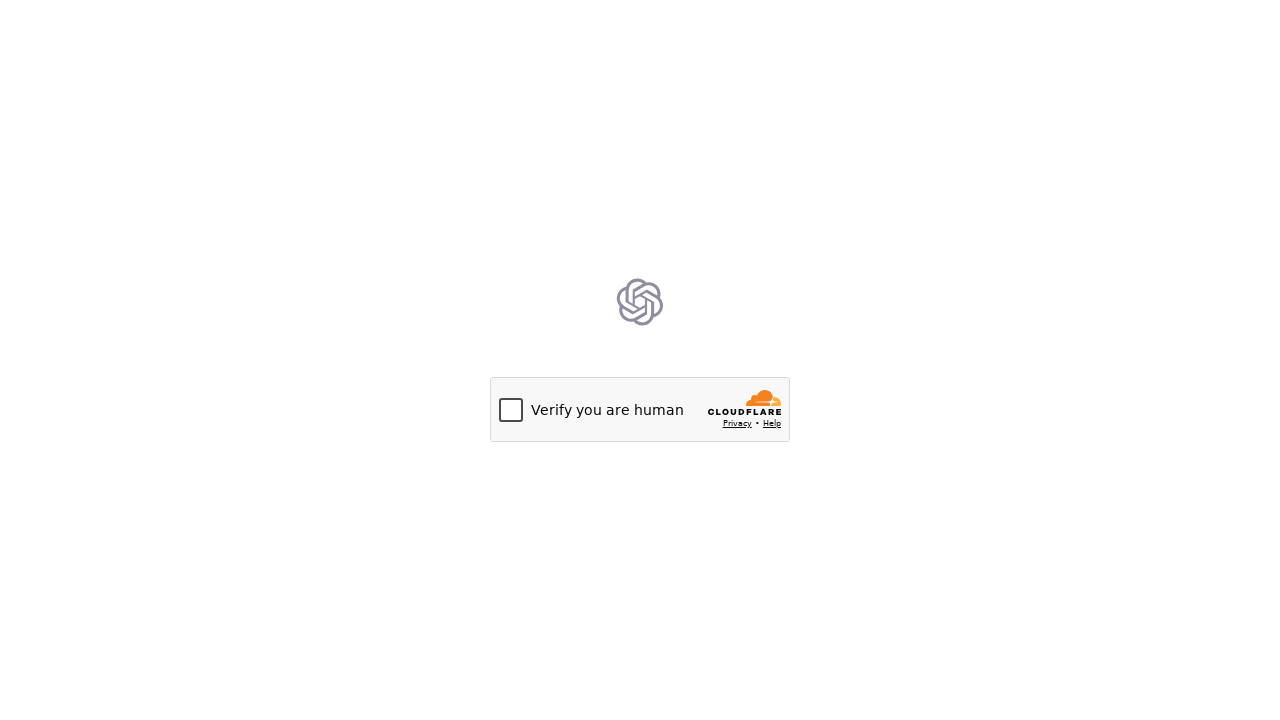

Navigated to ChatGPT homepage
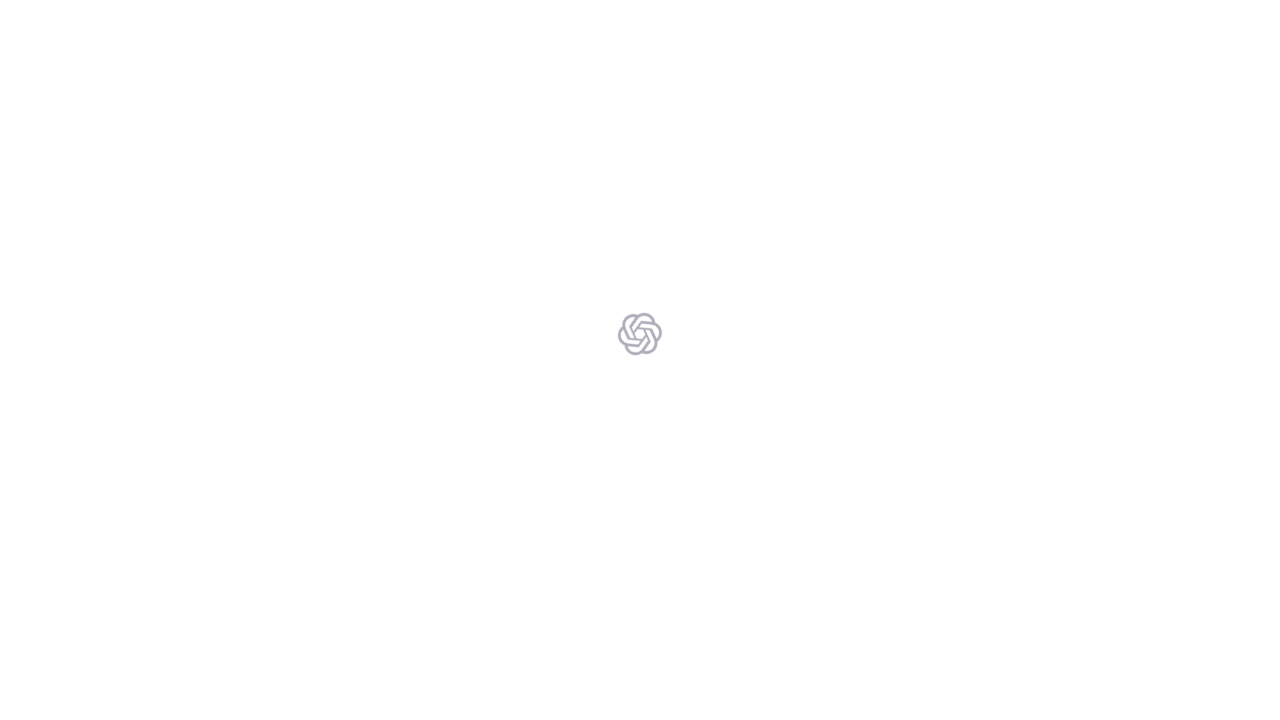

Page reached networkidle state
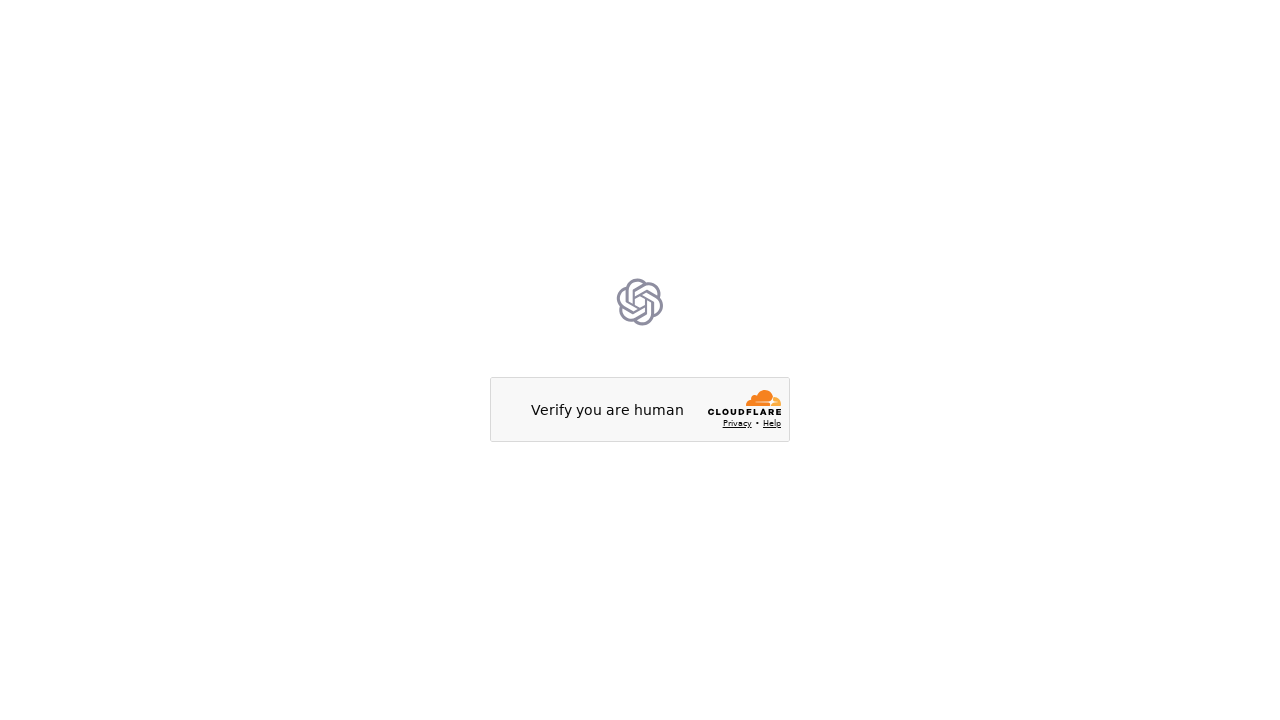

Waited 2 seconds for main content to render
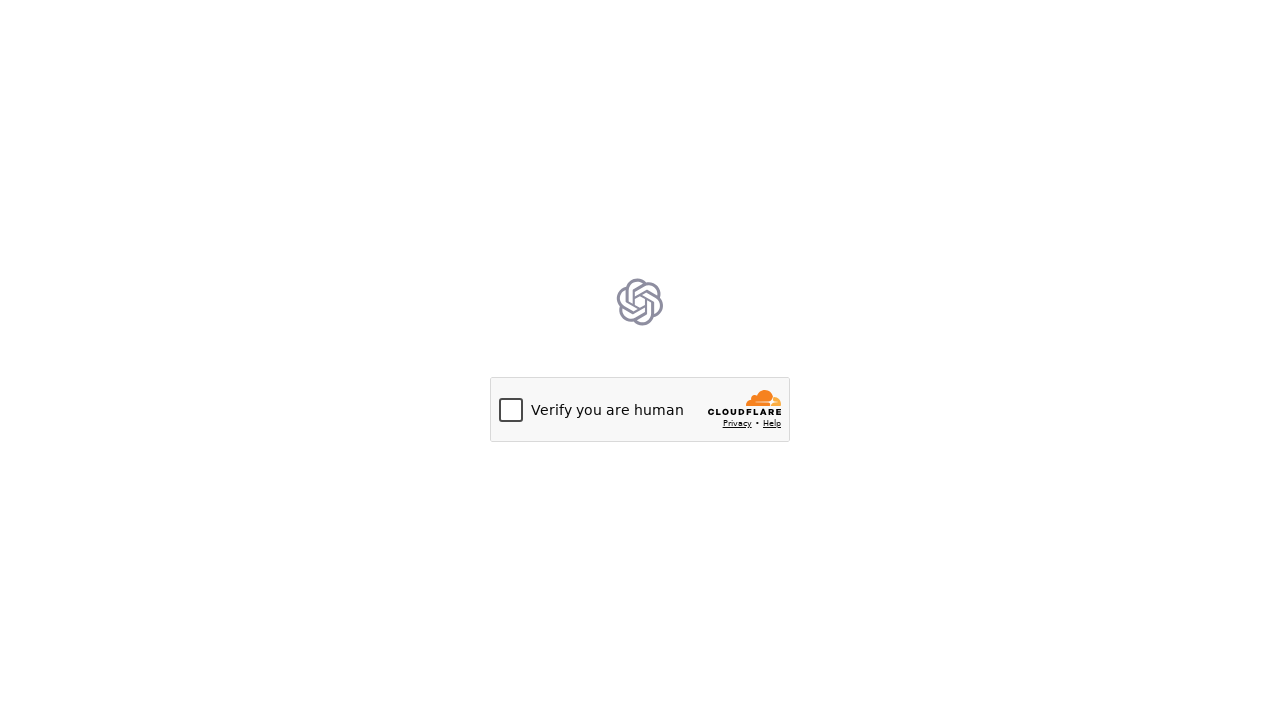

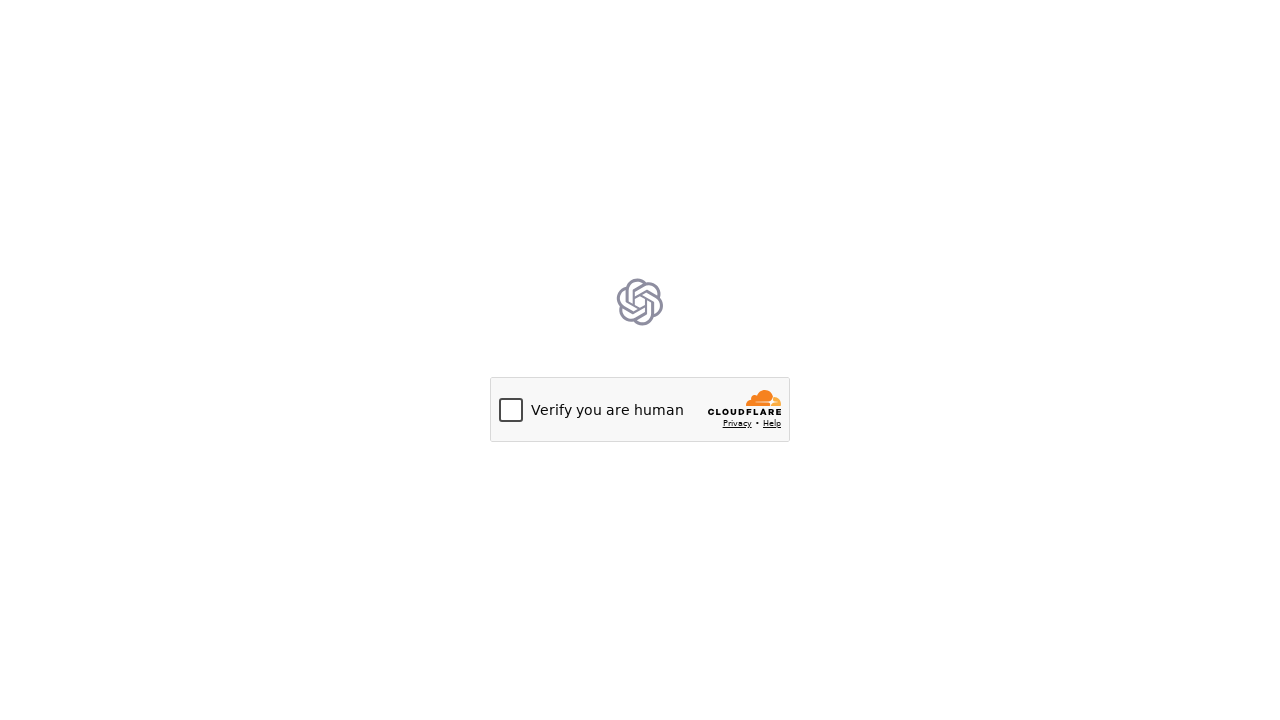